Tests checkbox functionality by clicking both checkboxes and verifying their checked states change appropriately

Starting URL: https://the-internet.herokuapp.com/checkboxes

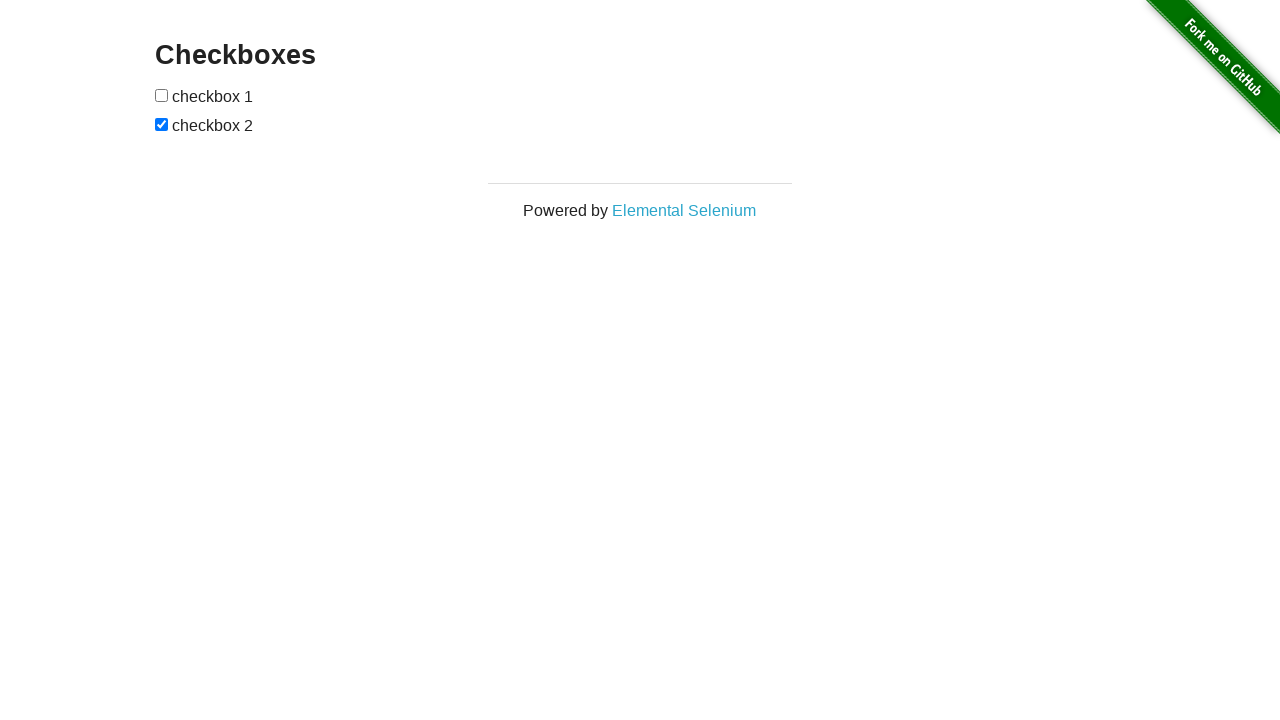

Clicked first checkbox to check it at (162, 95) on form#checkboxes input[type='checkbox']:first-child
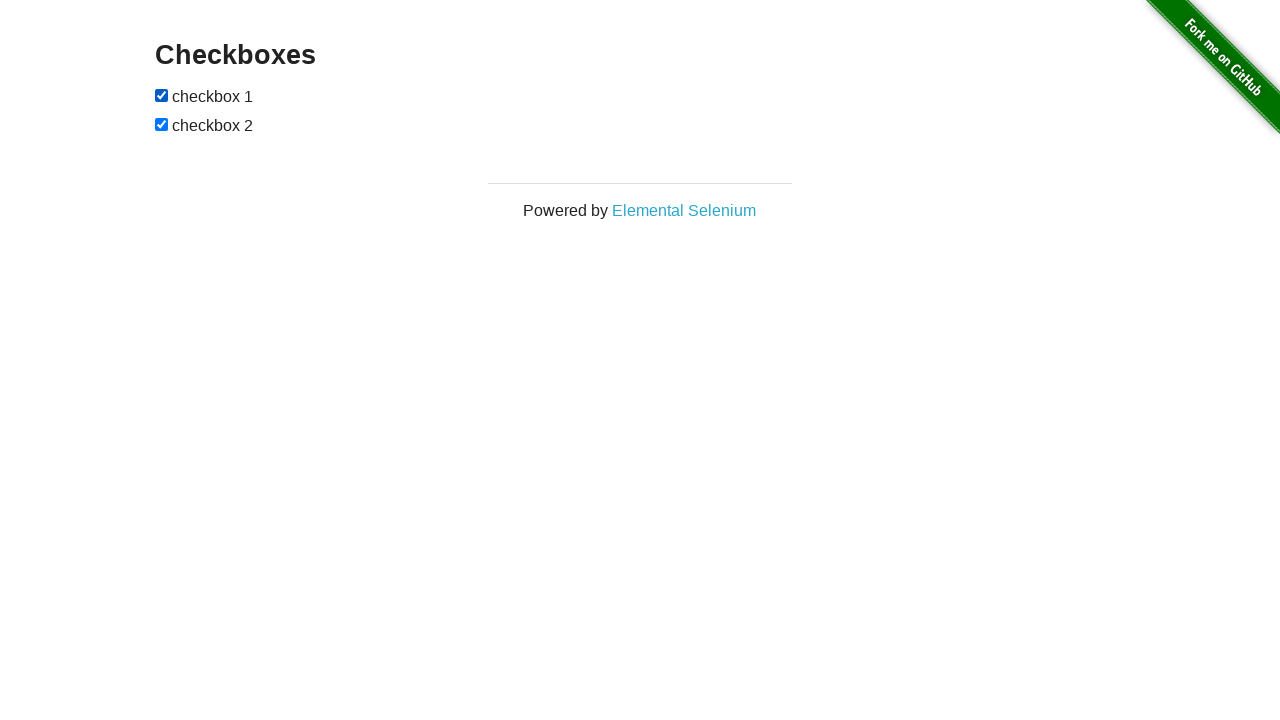

Clicked second checkbox to uncheck it at (162, 124) on form#checkboxes input[type='checkbox']:last-child
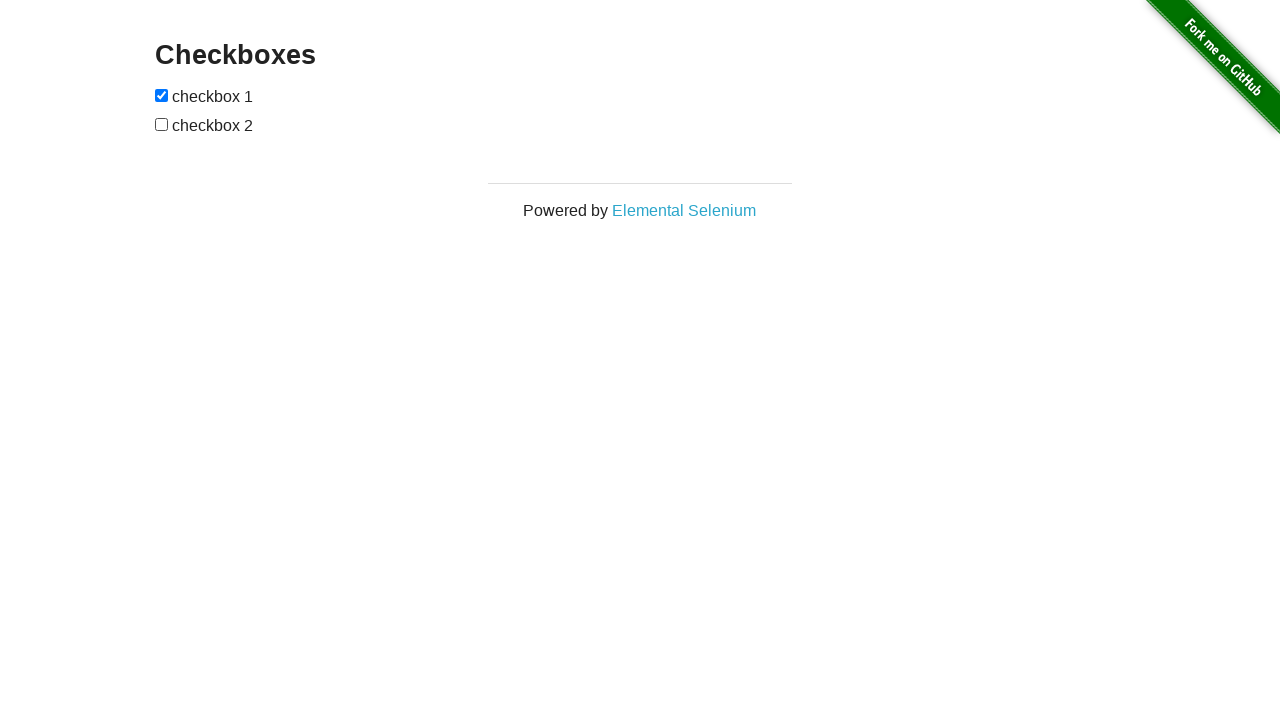

Located first checkbox element
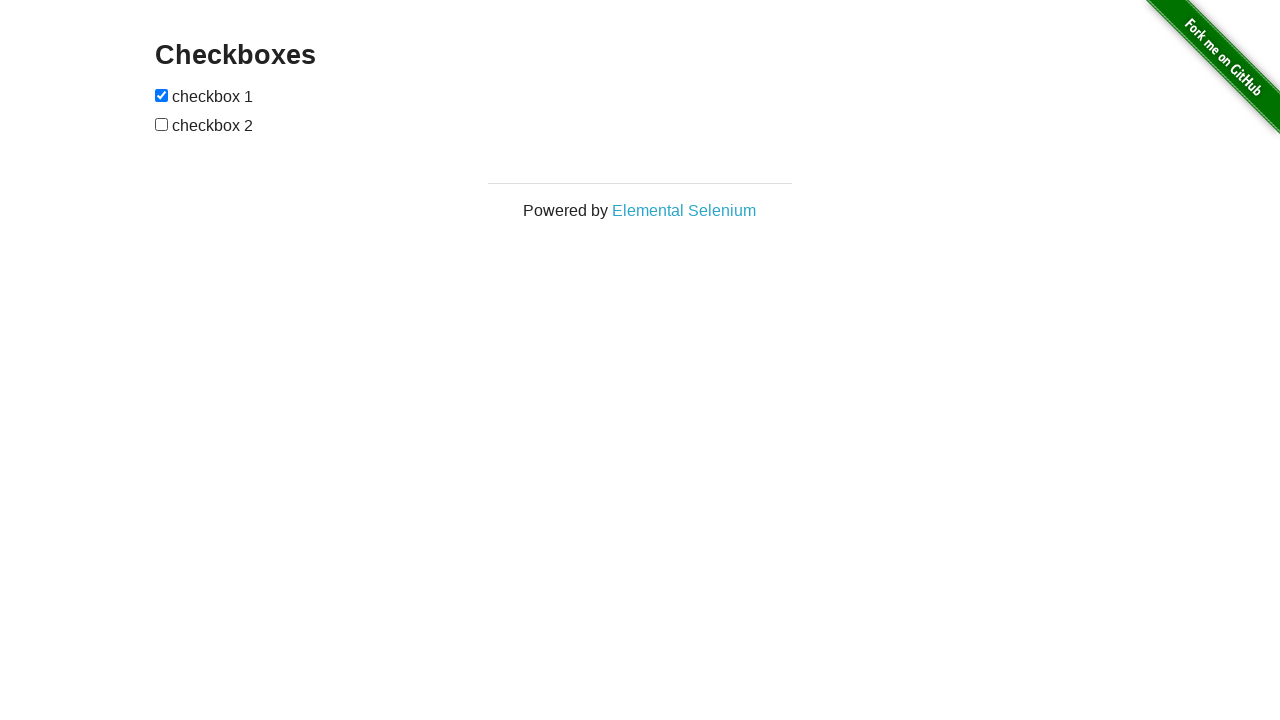

Located second checkbox element
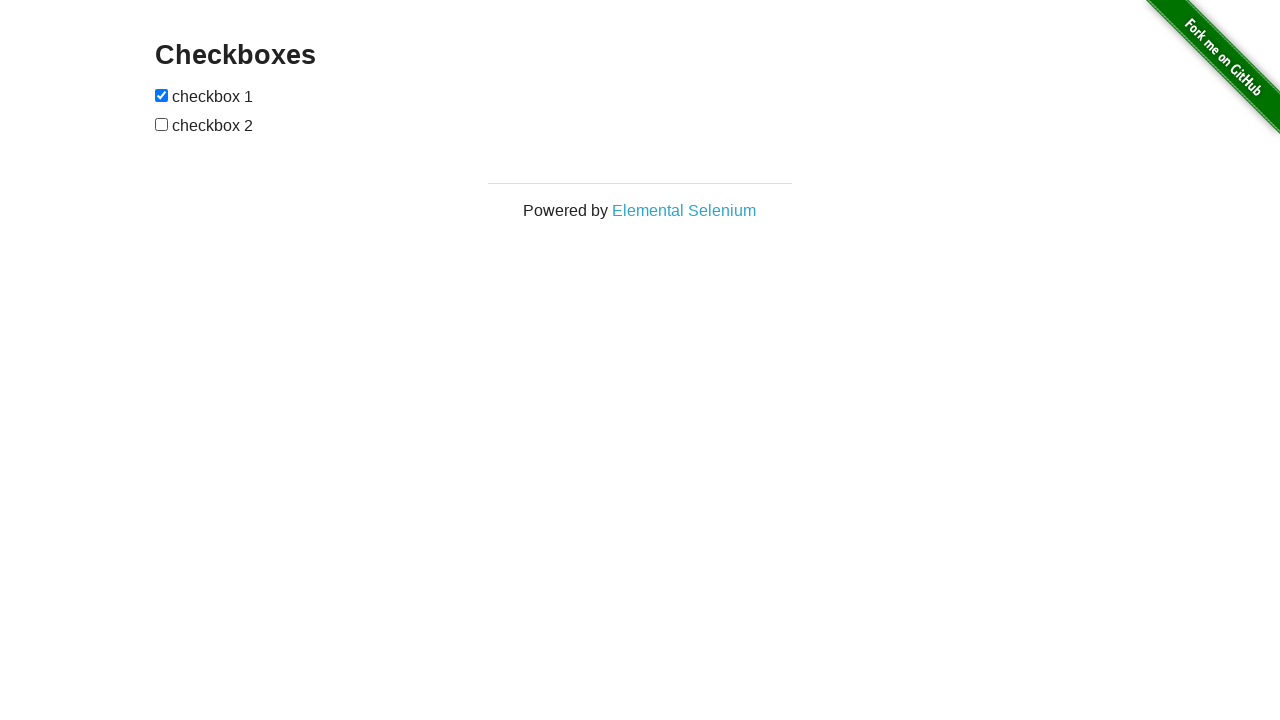

Verified first checkbox is checked
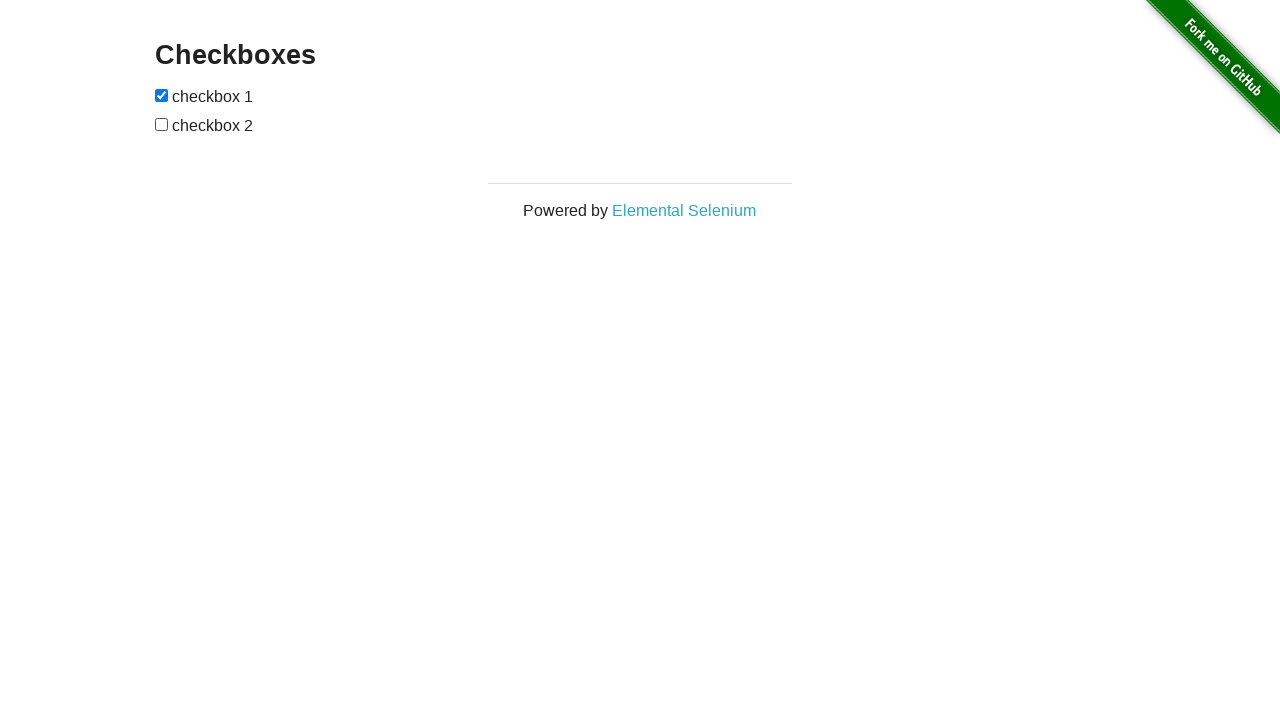

Verified second checkbox is unchecked
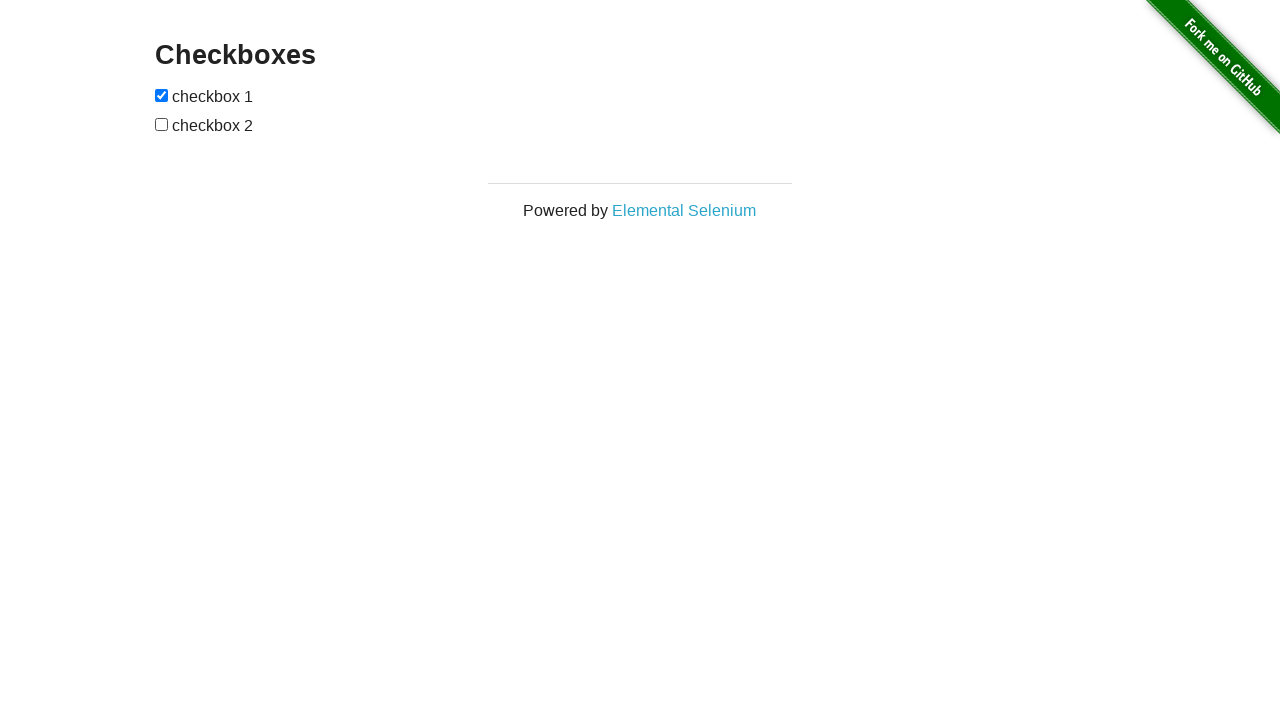

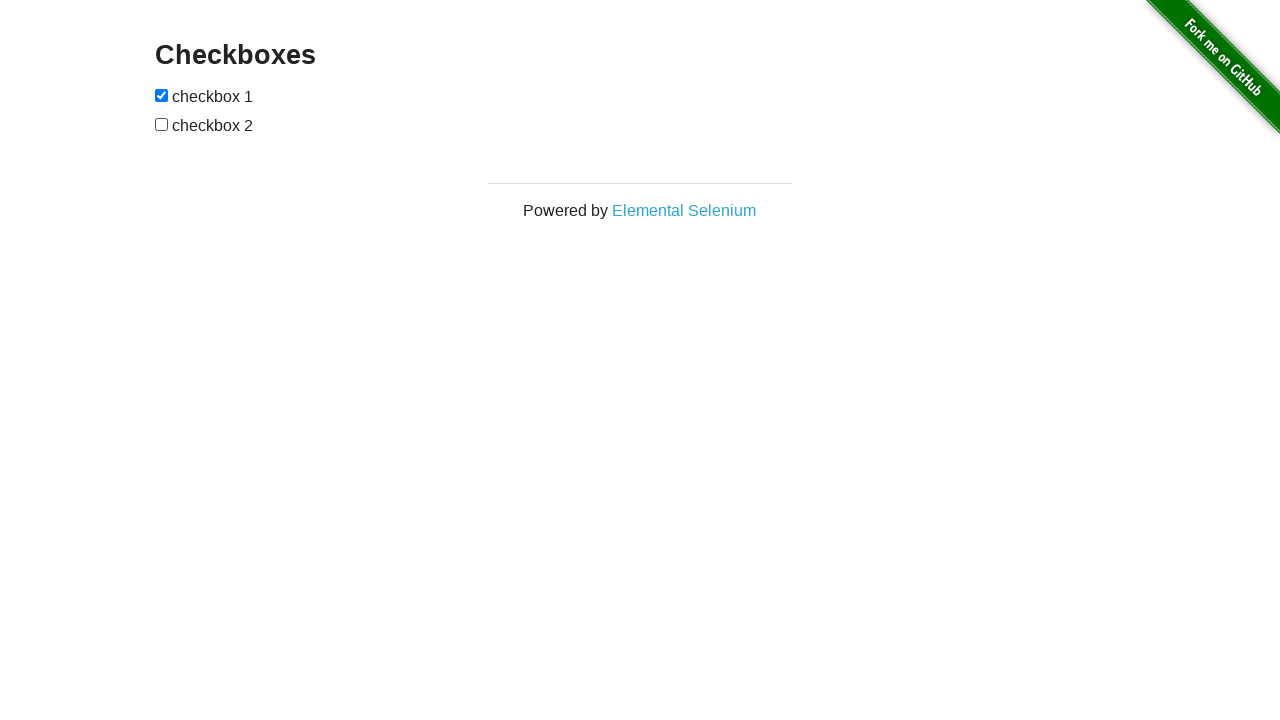